Tests dynamic dropdown functionality on a flight booking practice site by selecting origin and destination cities from cascading dropdowns

Starting URL: https://rahulshettyacademy.com/dropdownsPractise/

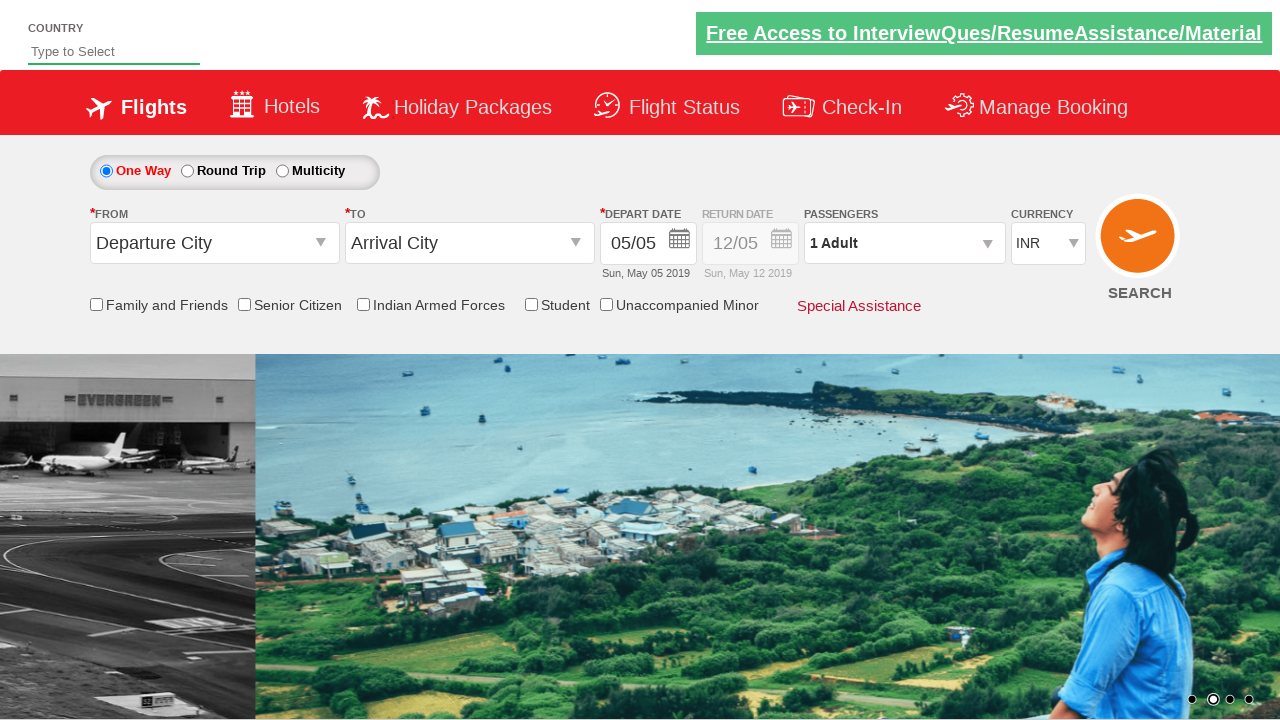

Clicked on origin station dropdown to open it at (214, 243) on #ctl00_mainContent_ddl_originStation1_CTXT
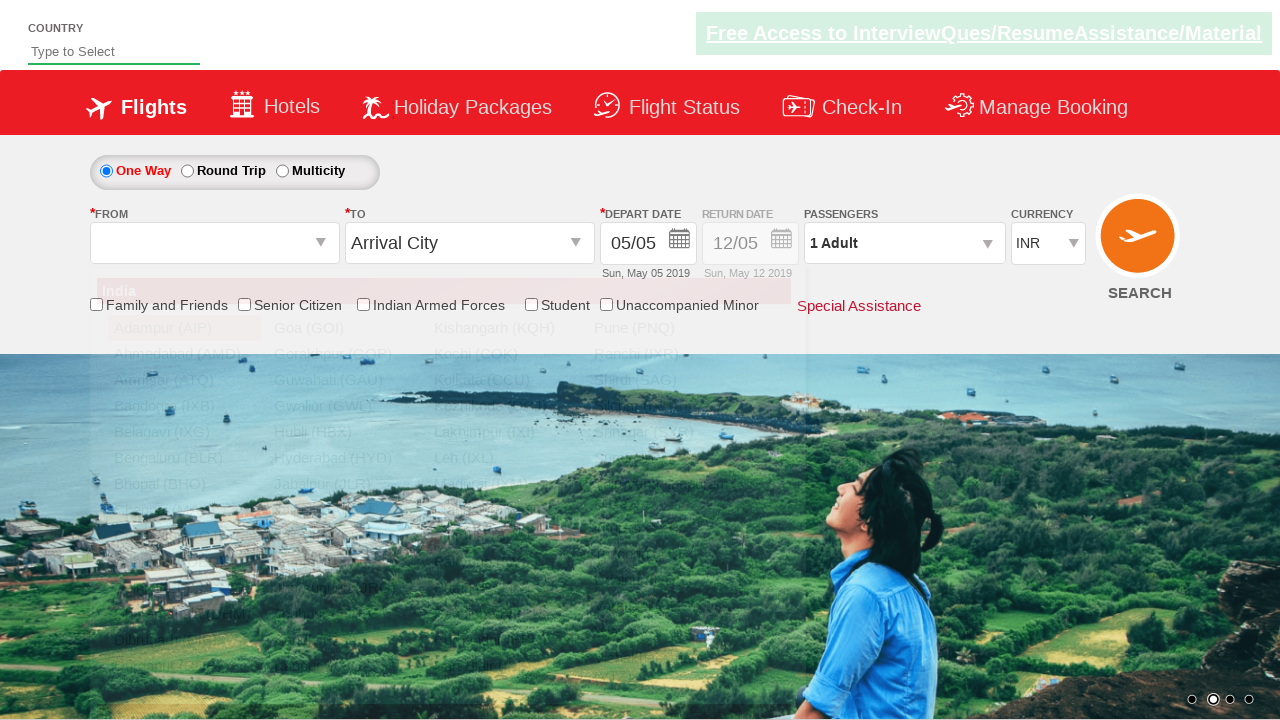

Selected Dehradun (DED) as origin city at (184, 562) on a[value='DED']
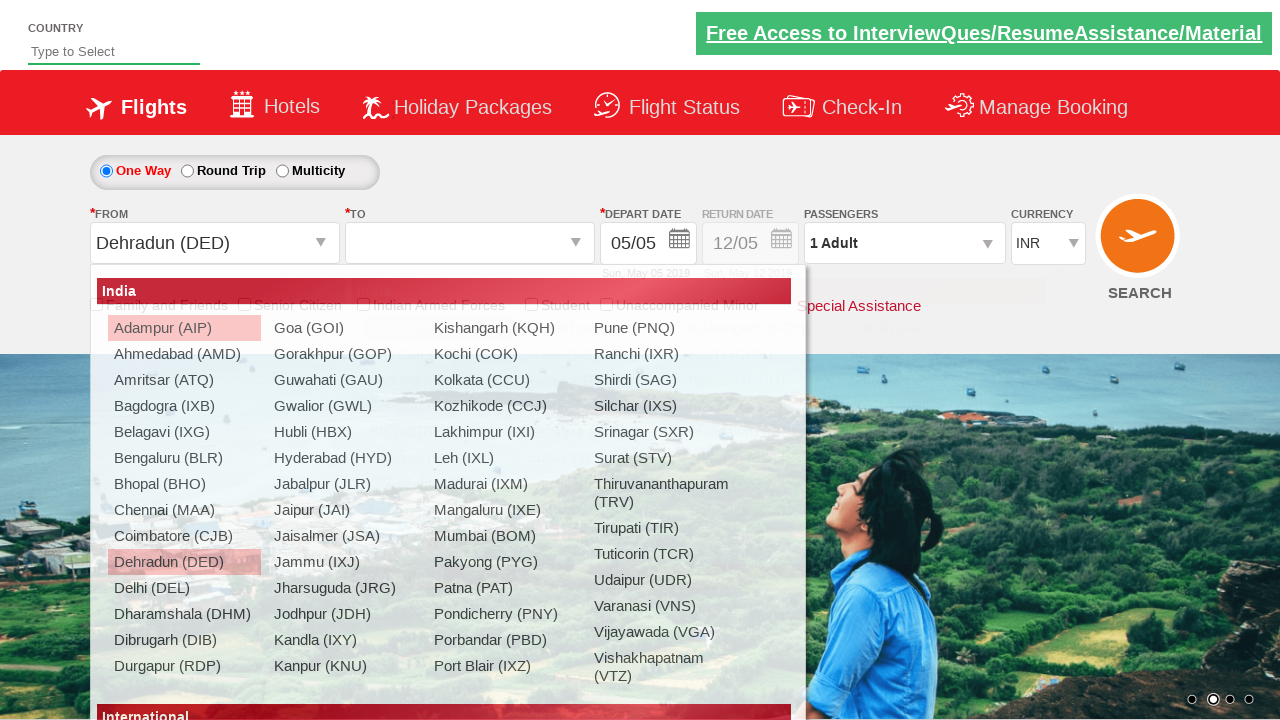

Waited for destination dropdown to be ready
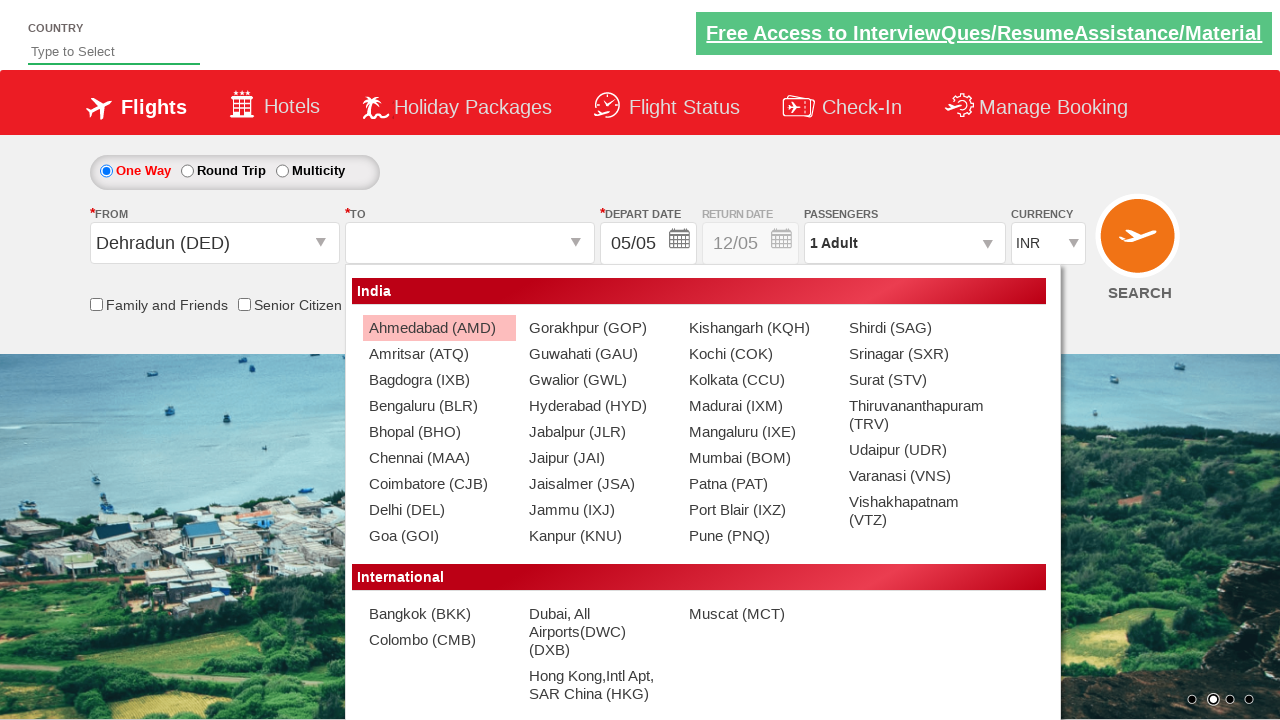

Selected Jabalpur (JLR) as destination city at (599, 432) on #ctl00_mainContent_ddl_destinationStation1_CTNR a[value='JLR']
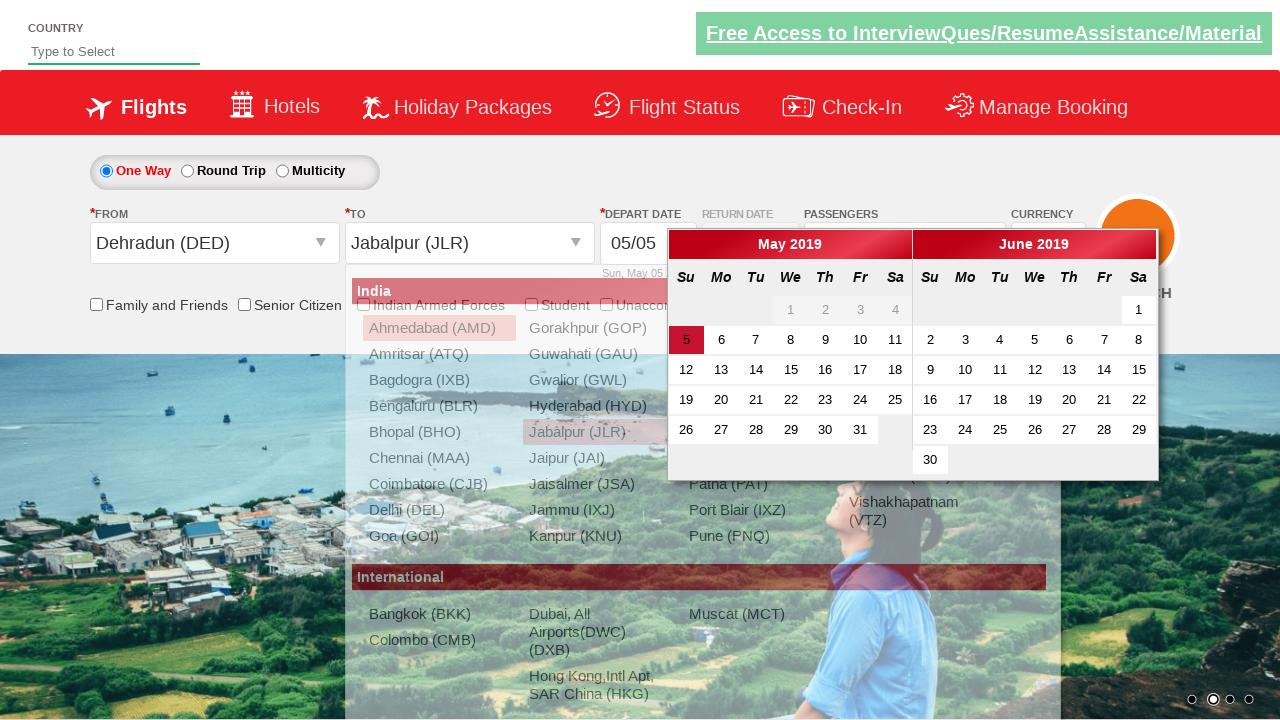

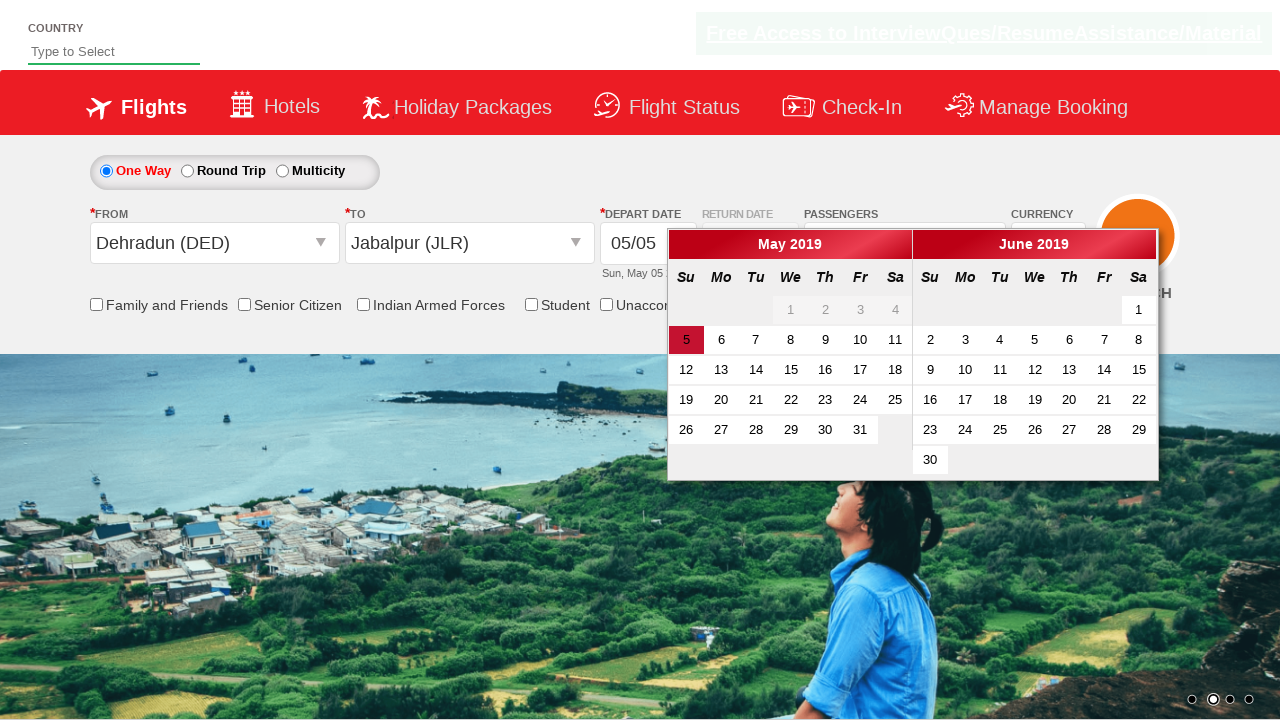